Tests alert confirmation dialog with OK and Cancel buttons by navigating to the alert section, triggering a confirm box, and dismissing it

Starting URL: https://demo.automationtesting.in/Alerts.html

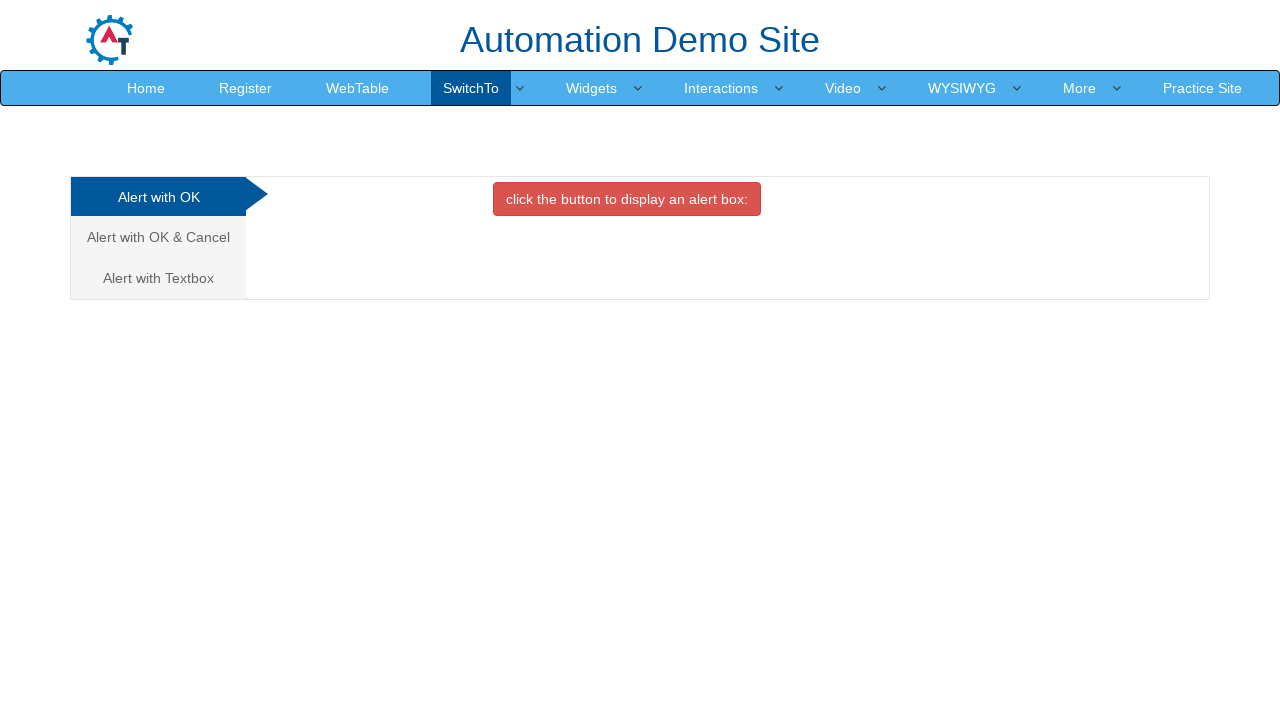

Clicked on 'Alert with OK & Cancel' tab at (158, 237) on xpath=//a[text()='Alert with OK & Cancel ']
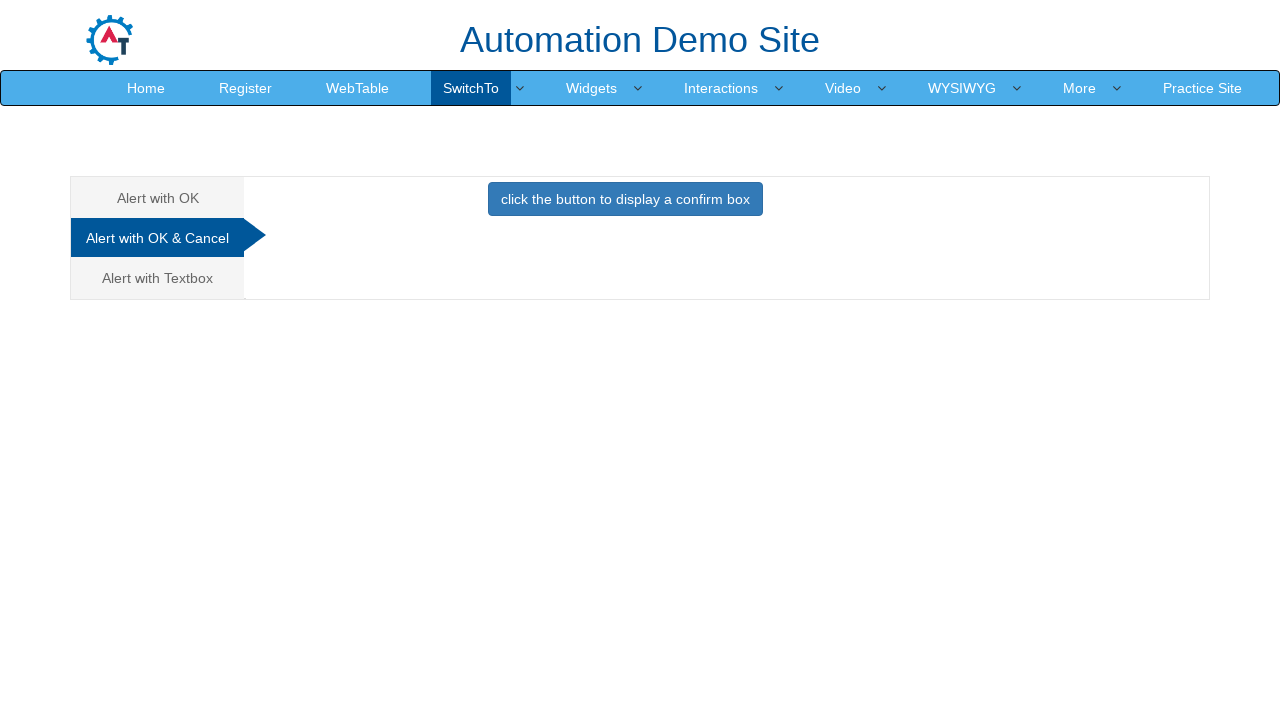

Clicked button to trigger confirm box at (625, 199) on xpath=//button[@onclick='confirmbox()']
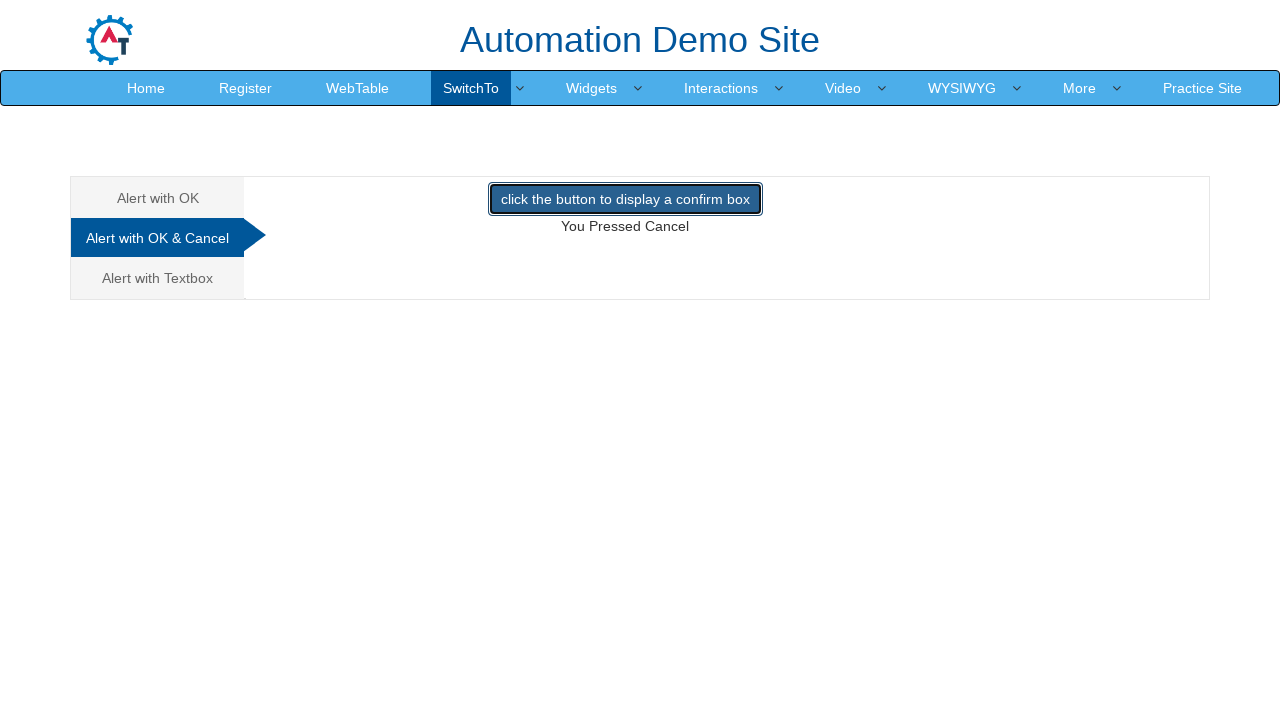

Set up dialog handler to dismiss confirmation dialog
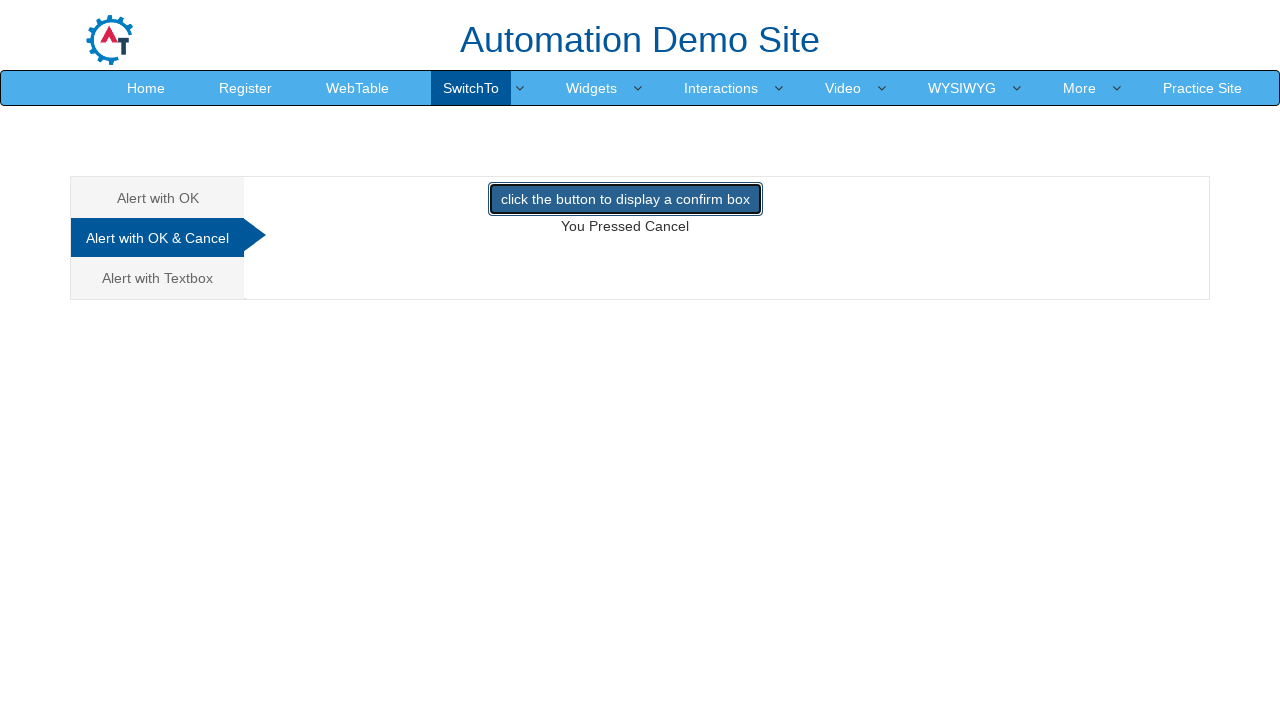

Clicked button to trigger confirmation dialog again at (625, 199) on xpath=//button[@onclick='confirmbox()']
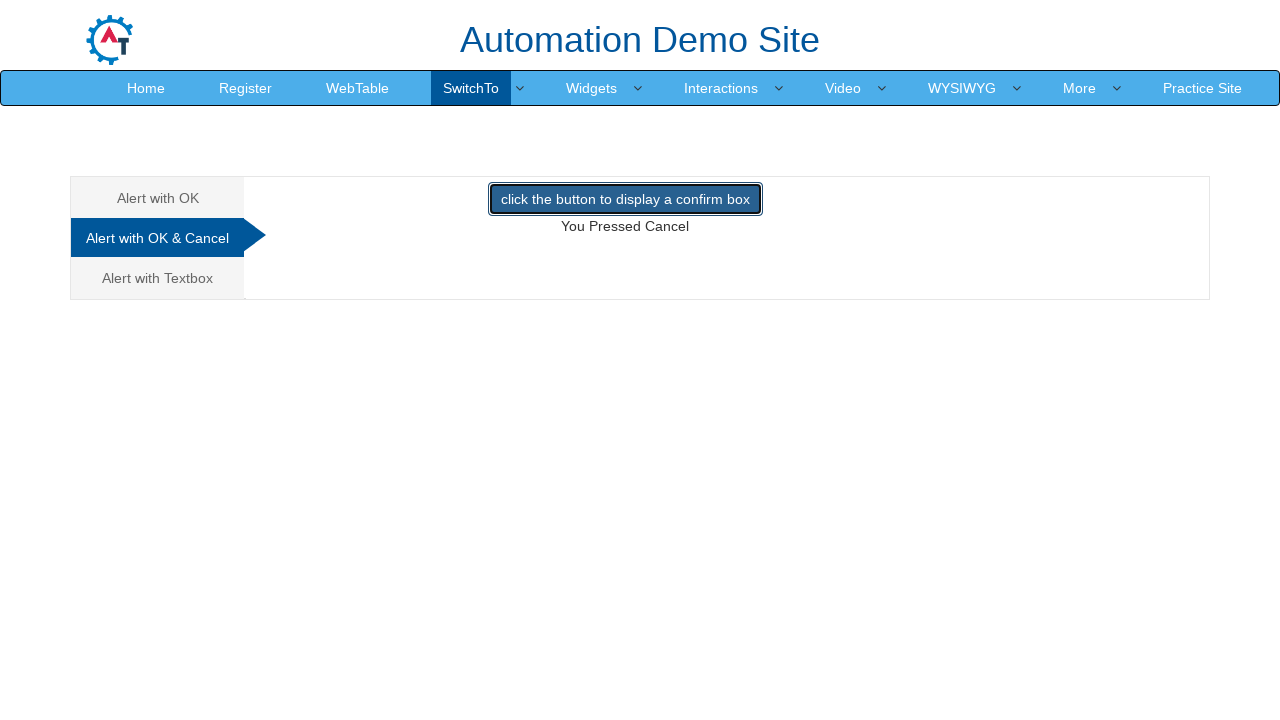

Waited for result text element to appear after dismissing dialog
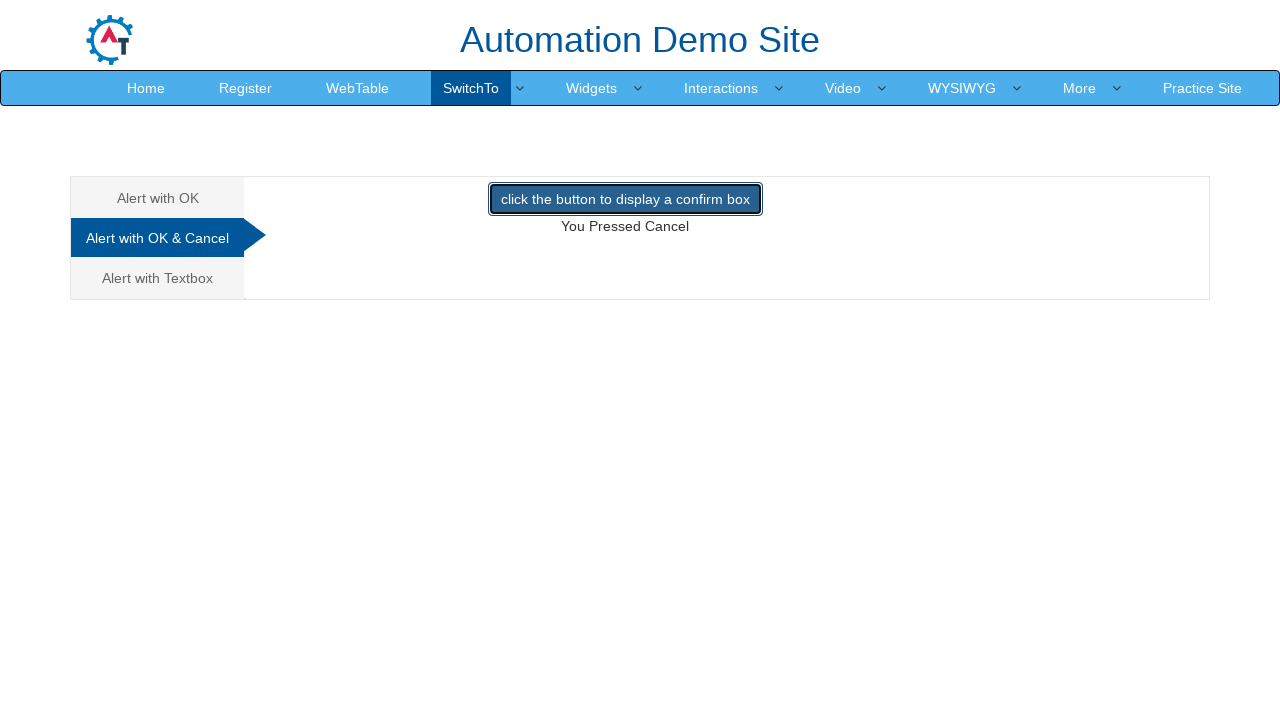

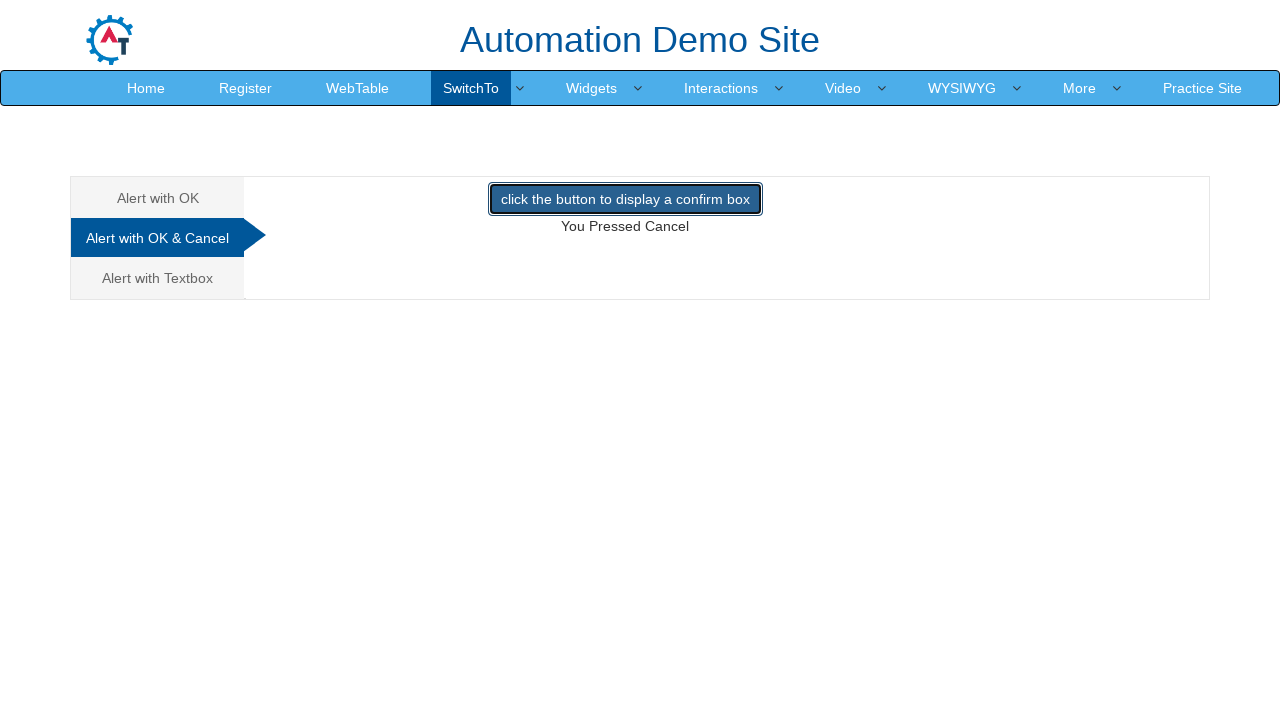